Tests hover functionality by hovering over three different images and verifying that user names and profile links become visible on hover

Starting URL: https://practice.cydeo.com/hovers

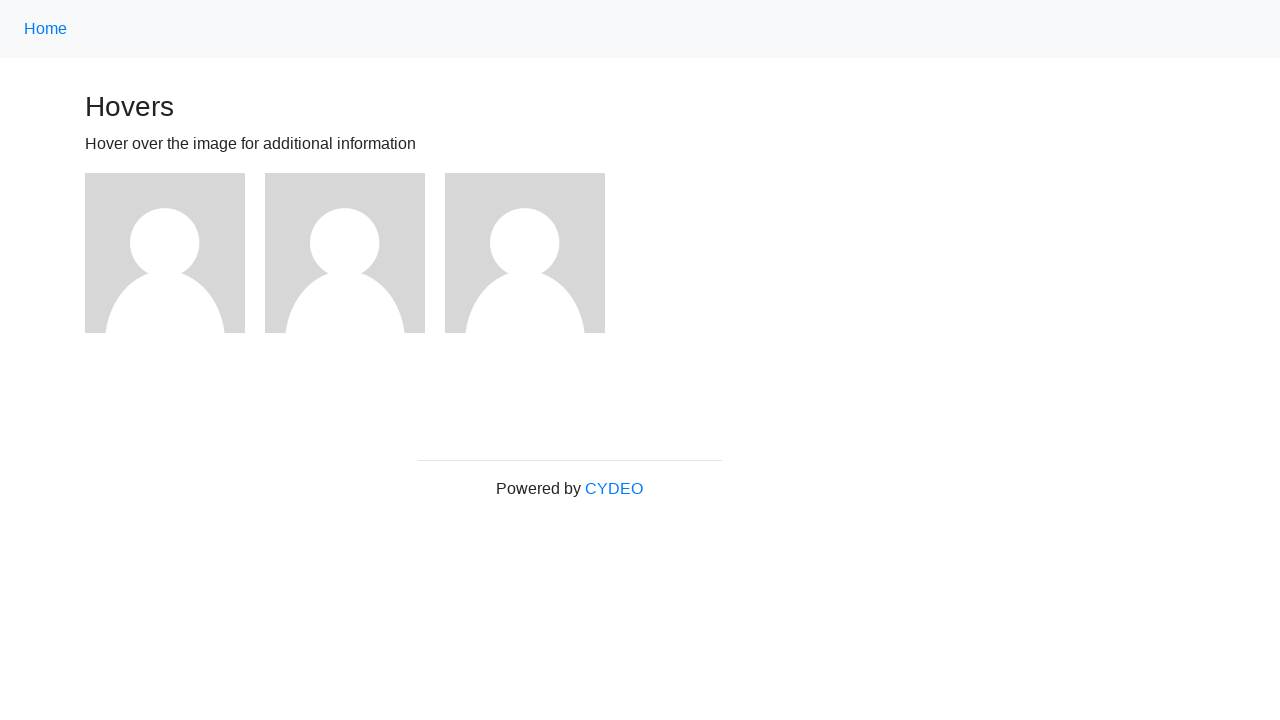

Located first image element
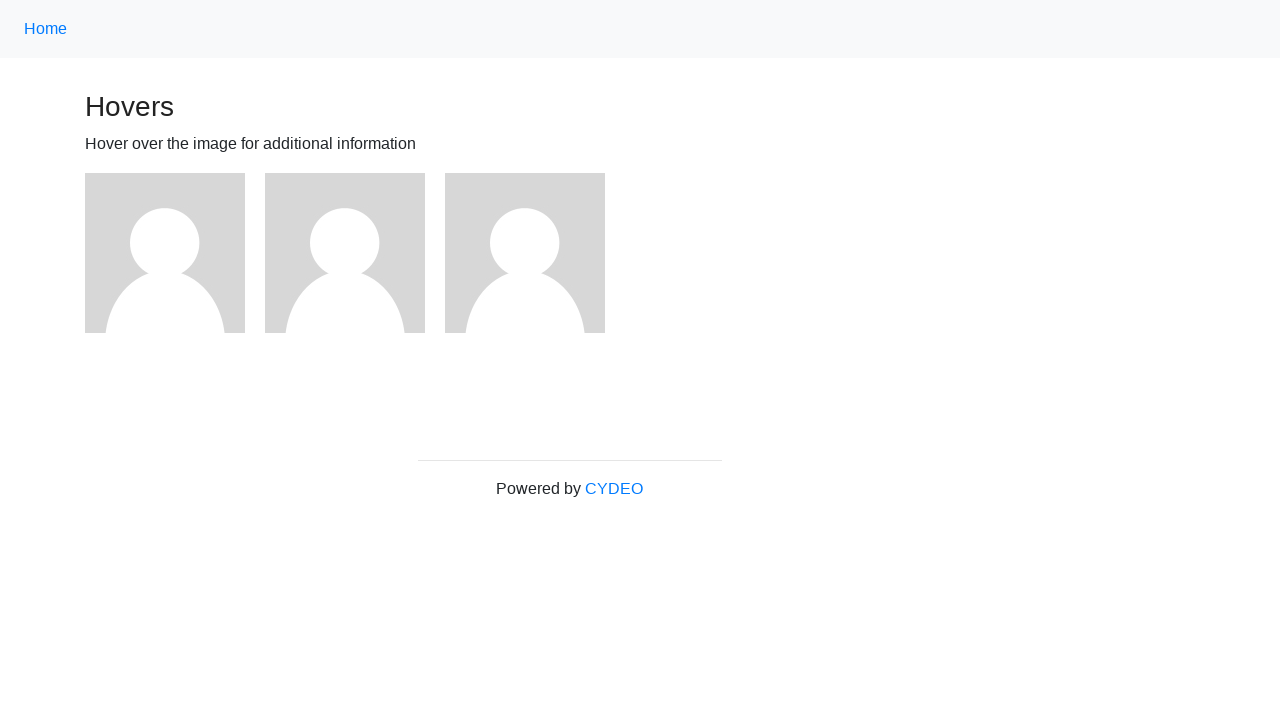

Hovered over first image at (175, 253) on (//div[@class='figure'])[1]
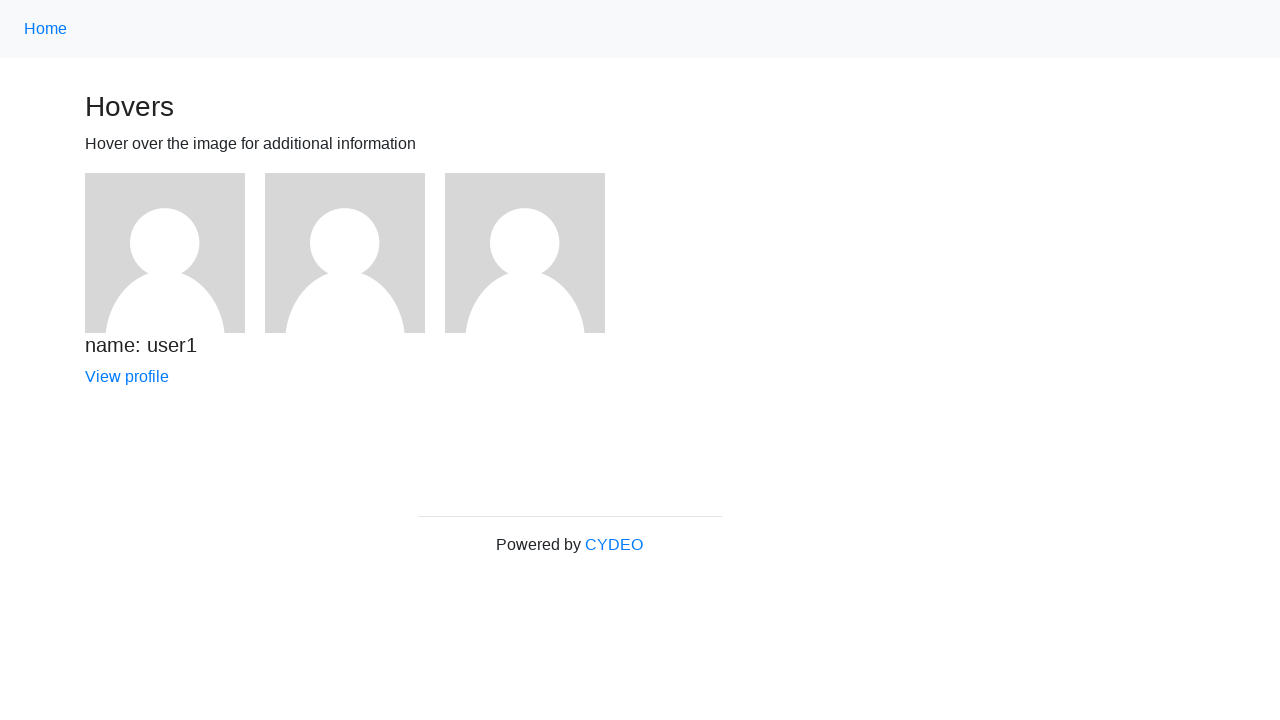

User1 name text became visible after hovering over first image
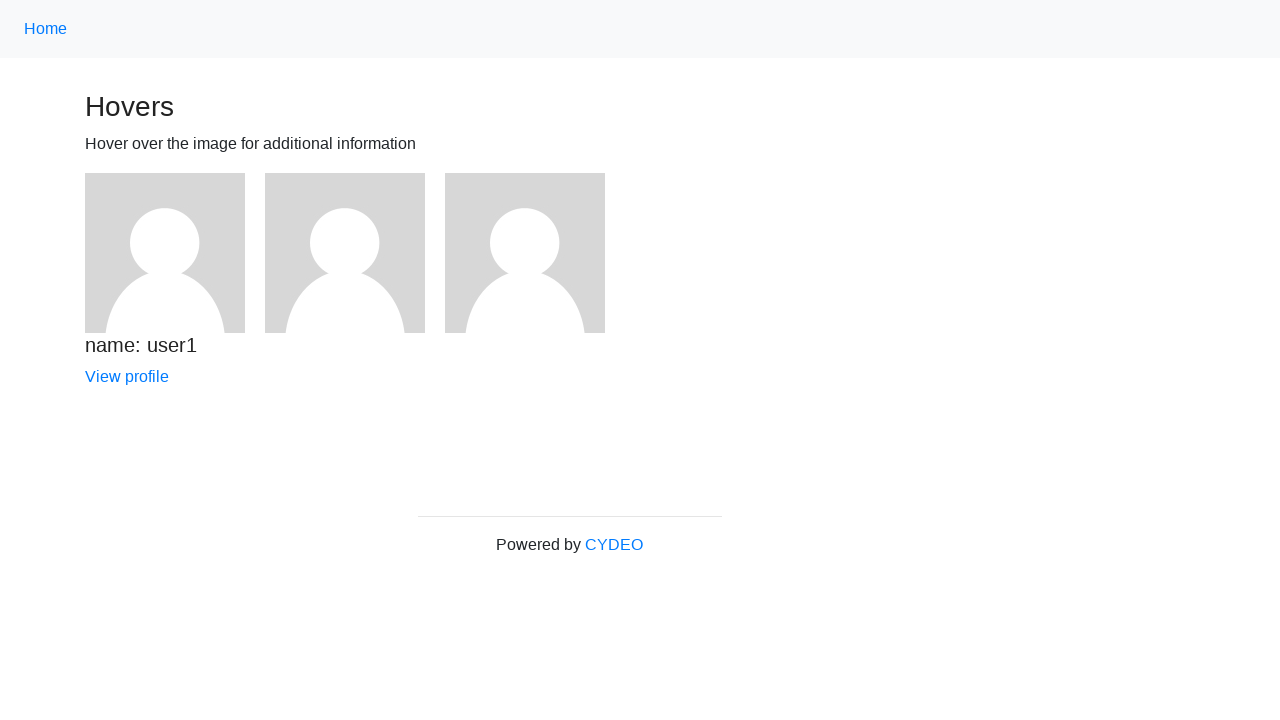

User1 profile link became visible after hovering over first image
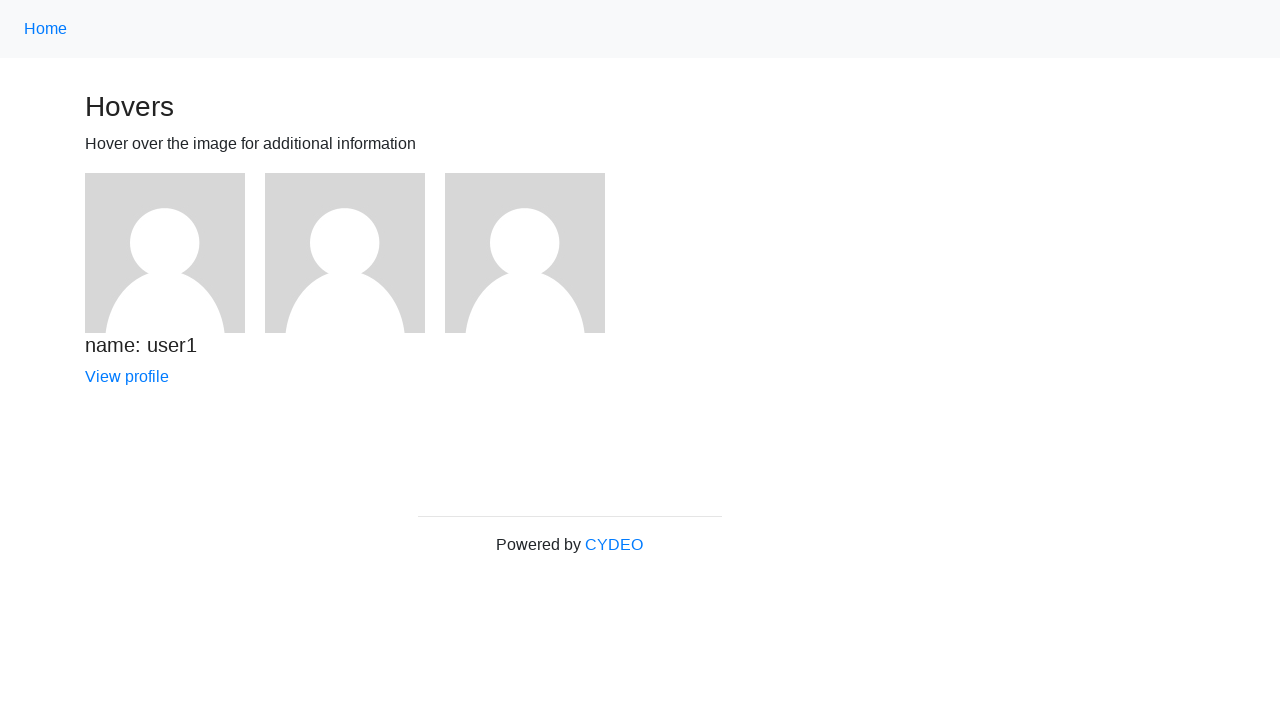

Hovered over second image at (355, 253) on (//div[@class='figure'])[2]
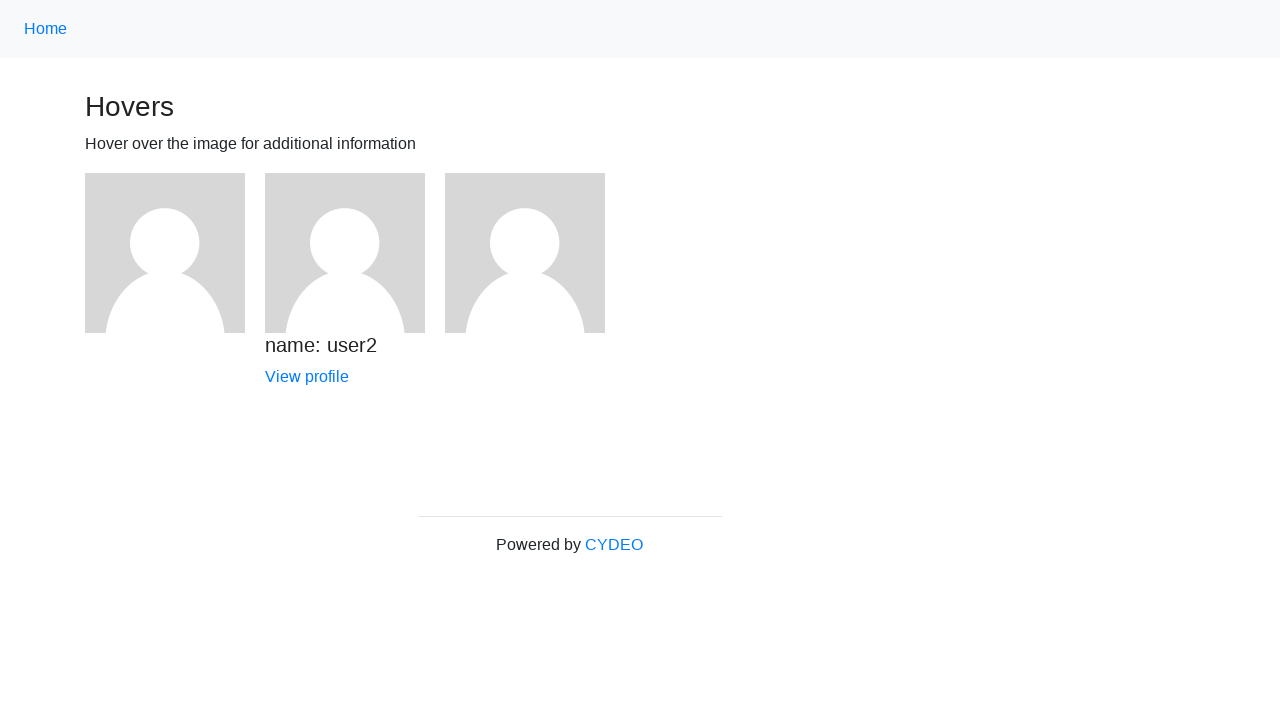

User2 name text became visible after hovering over second image
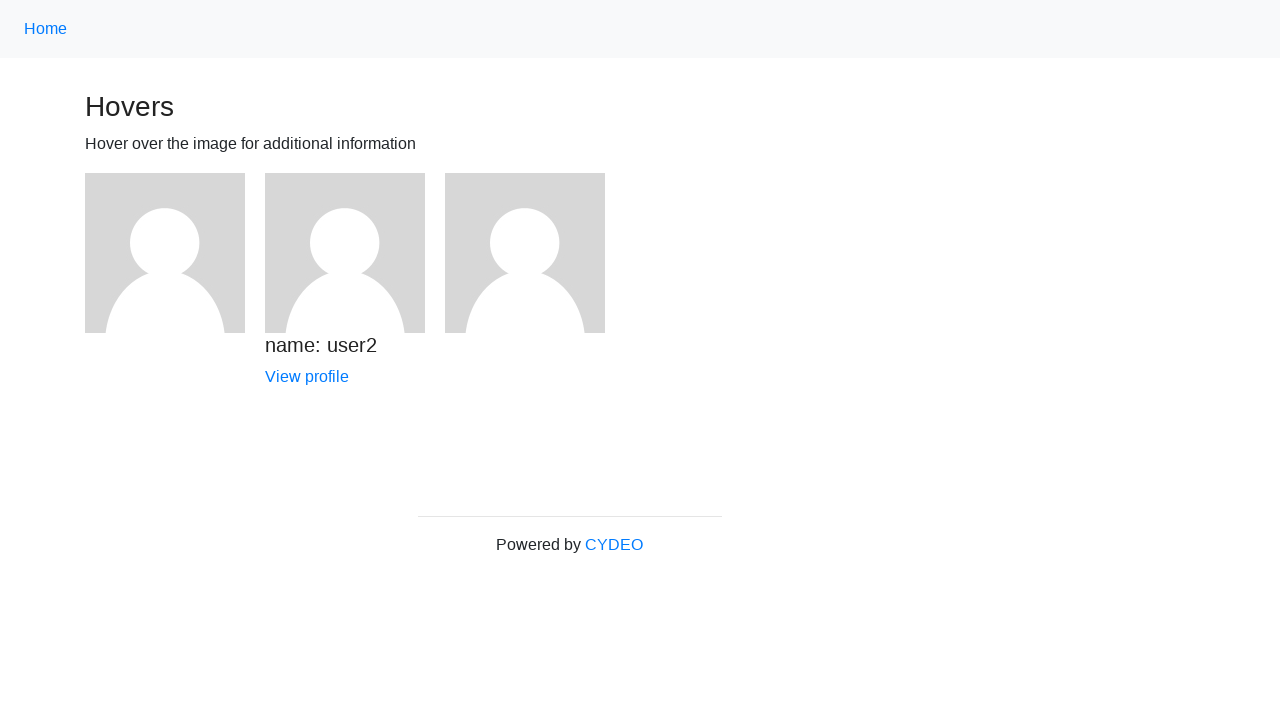

User2 profile link became visible after hovering over second image
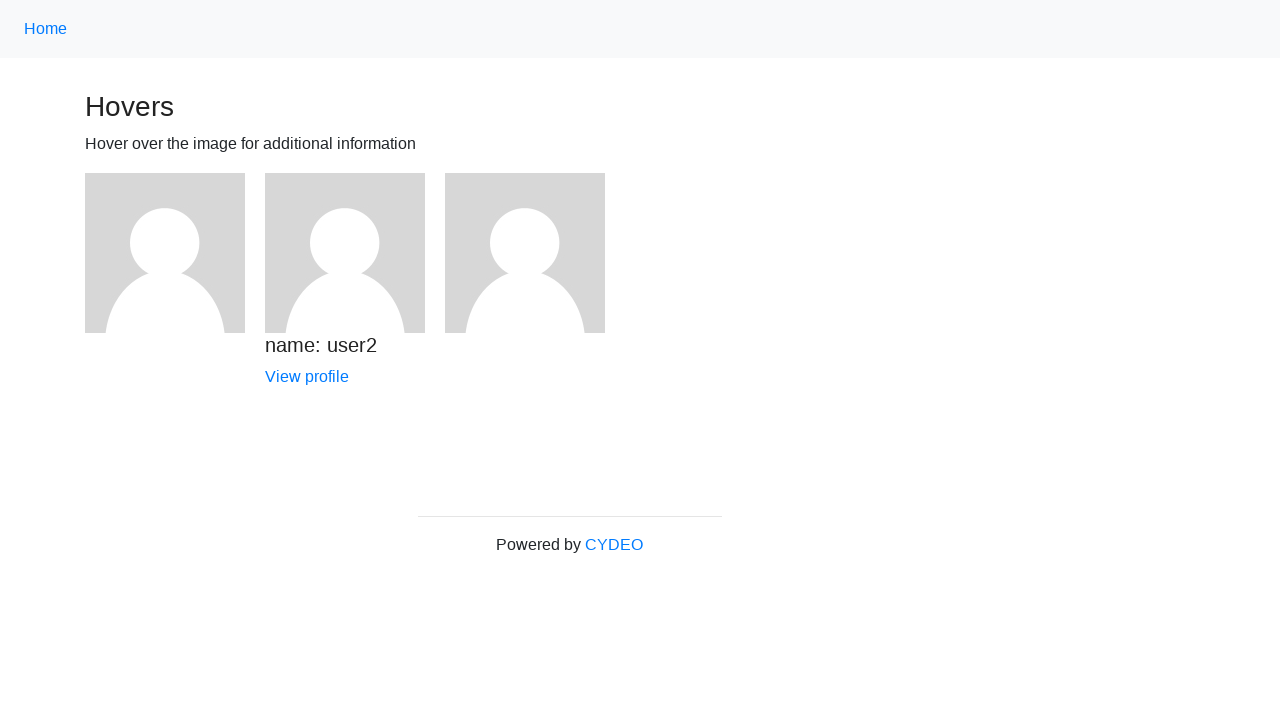

Hovered over third image at (535, 253) on (//div[@class='figure'])[3]
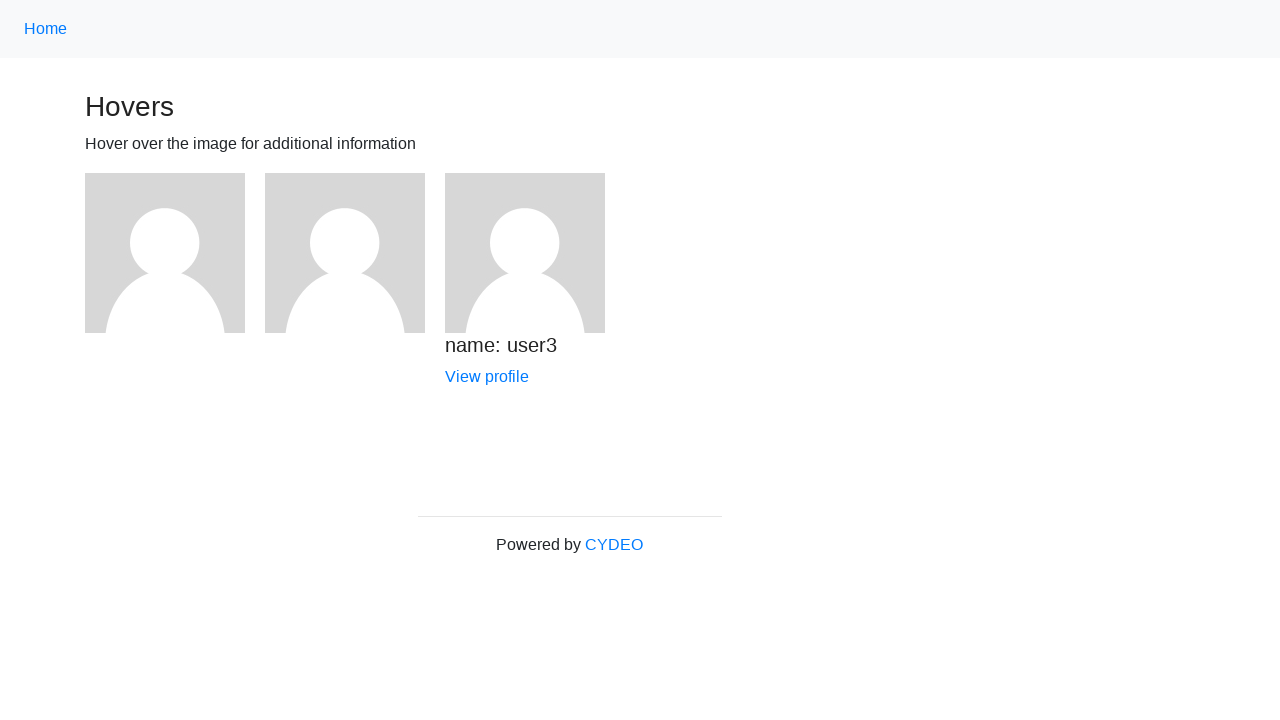

User3 name text became visible after hovering over third image
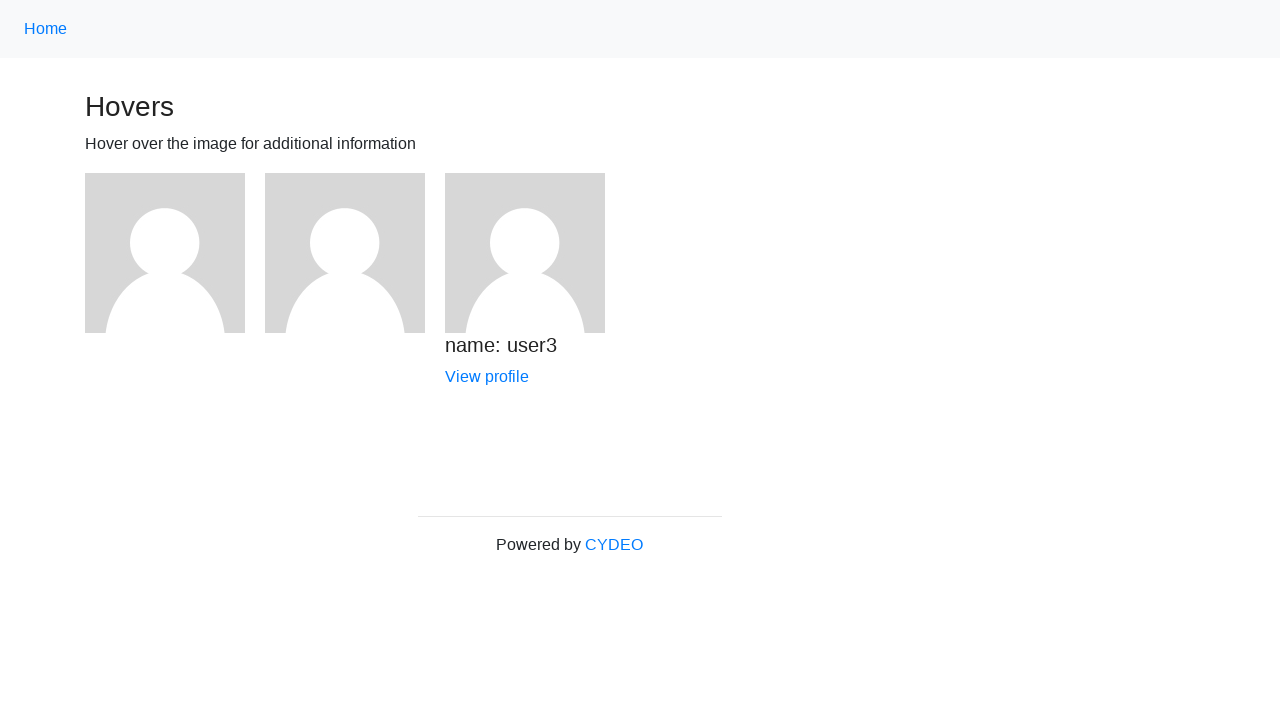

User3 profile link became visible after hovering over third image
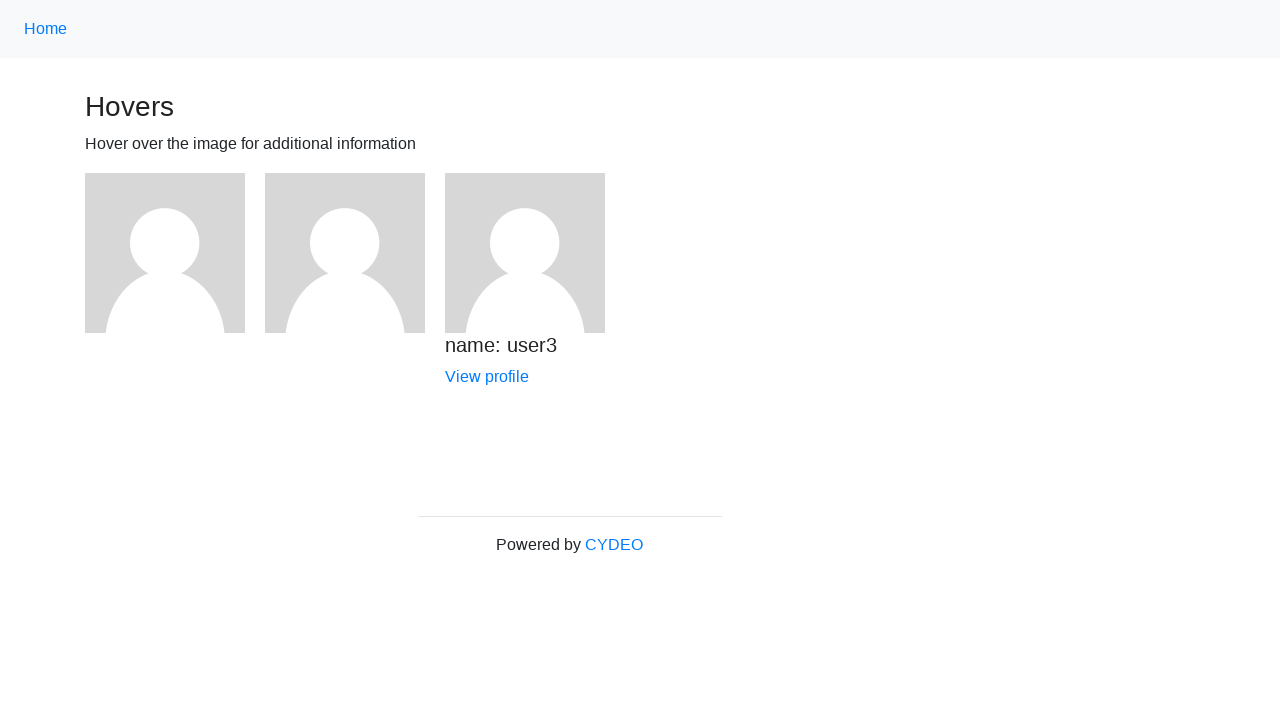

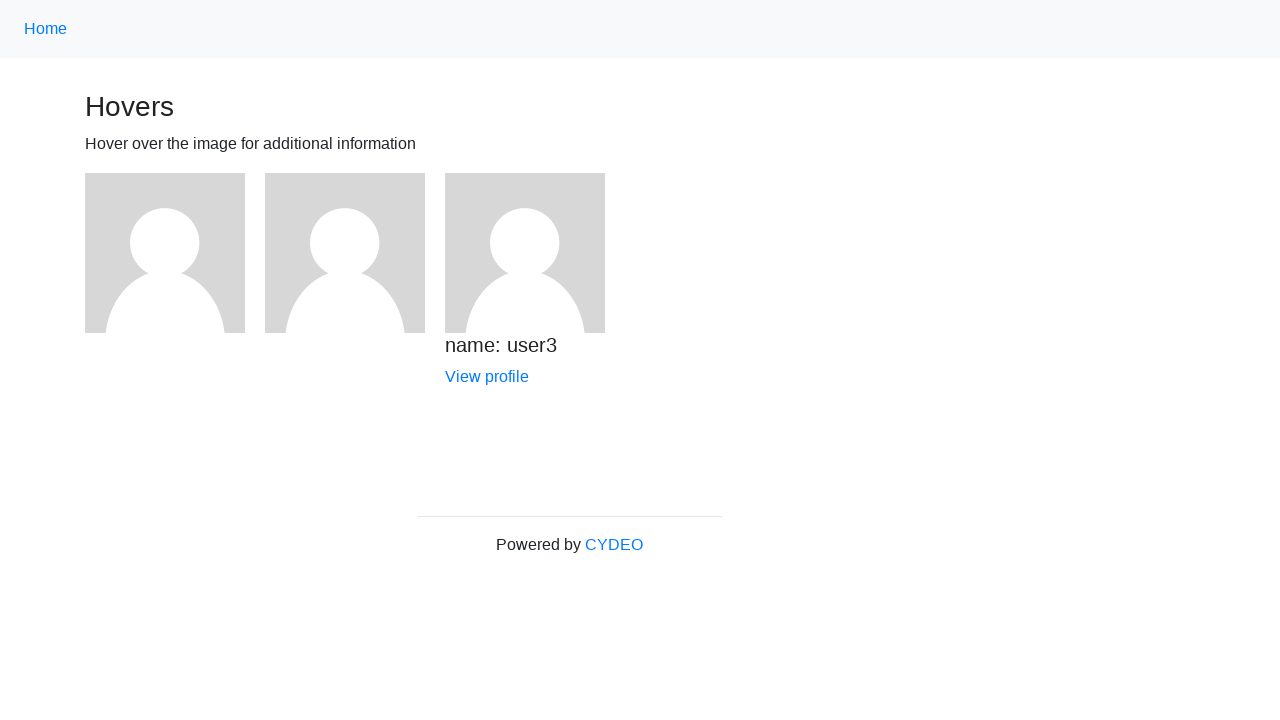